Navigates to the Urban Ladder website and verifies the page loads by checking the title is accessible.

Starting URL: https://www.urbanladder.com

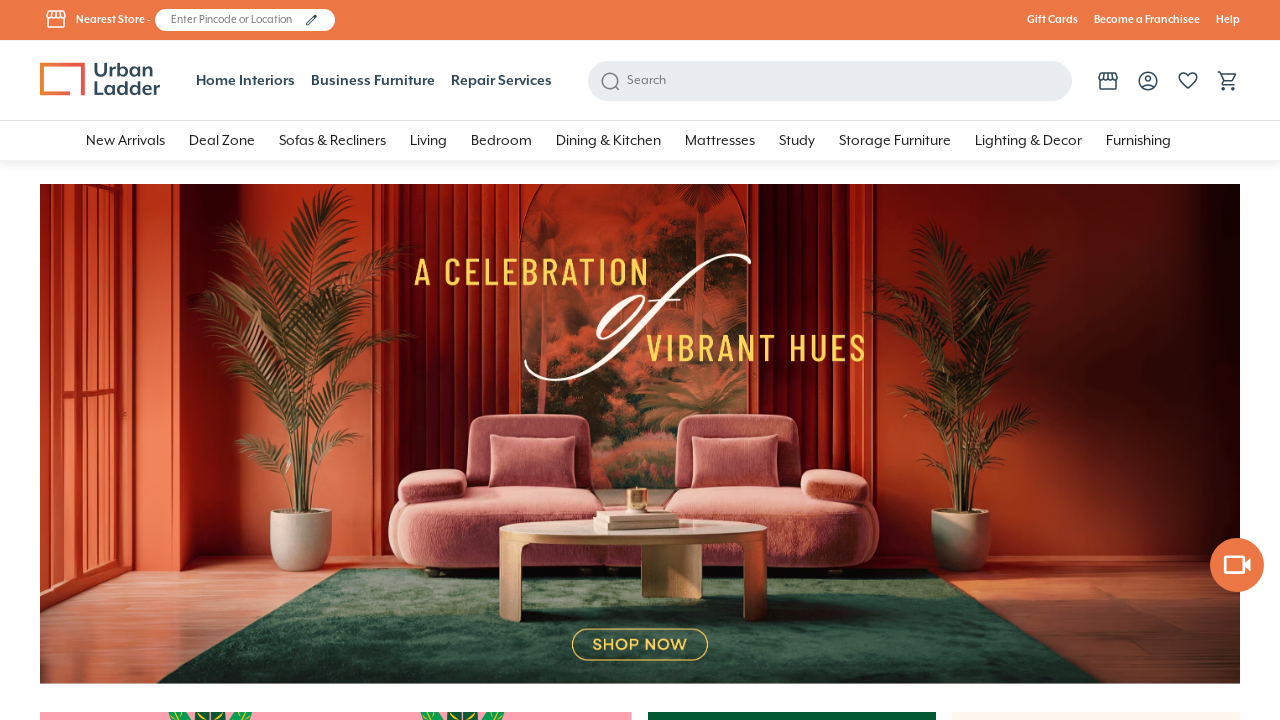

Navigated to Urban Ladder website
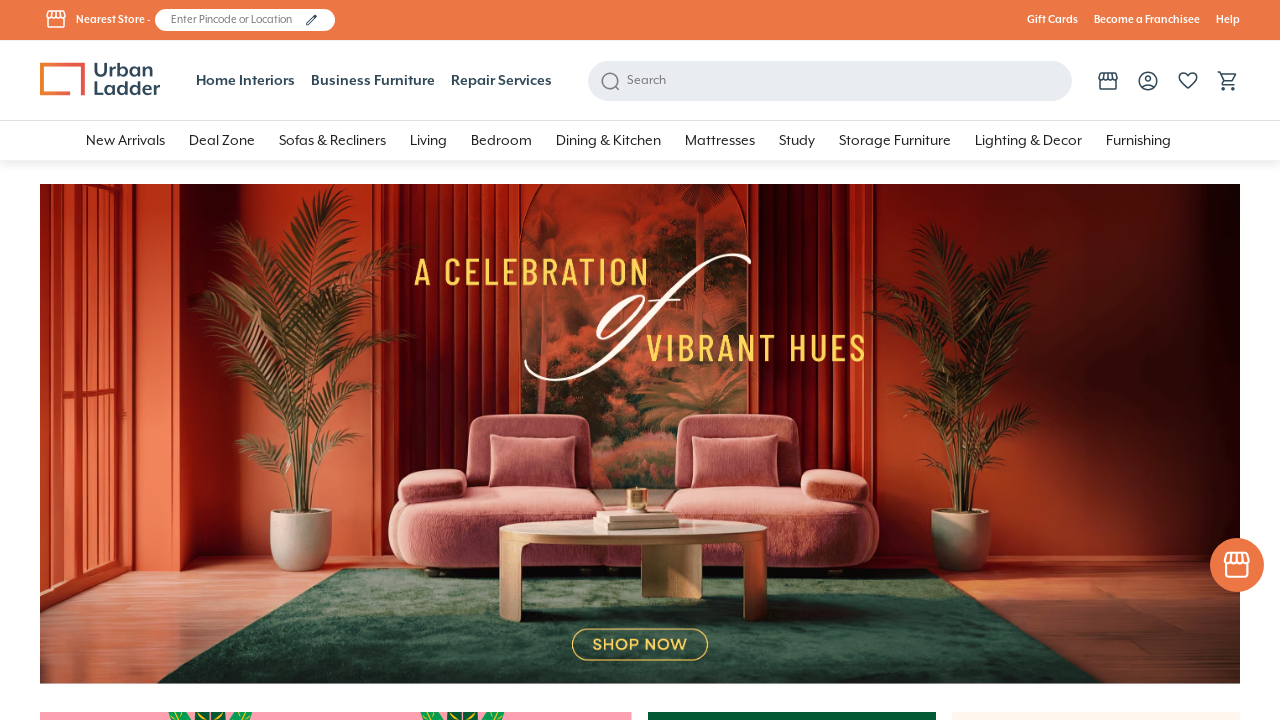

Page fully loaded (domcontentloaded state reached)
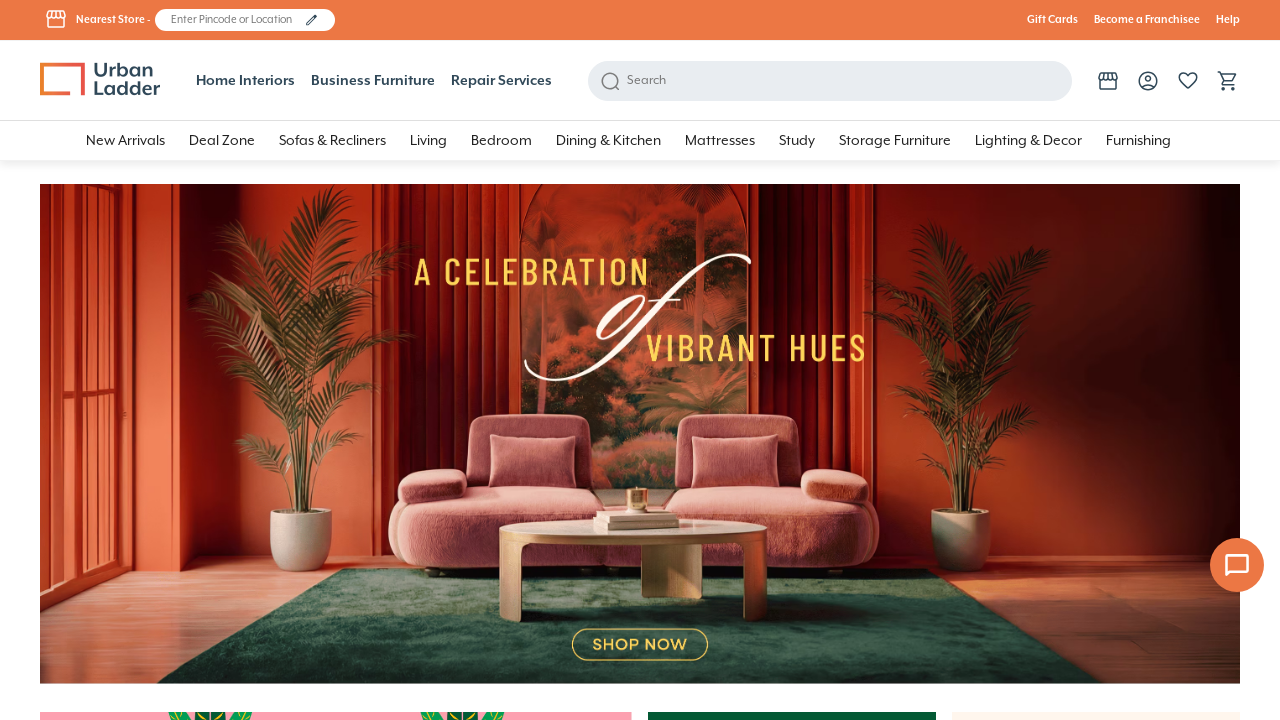

Verified page title is accessible
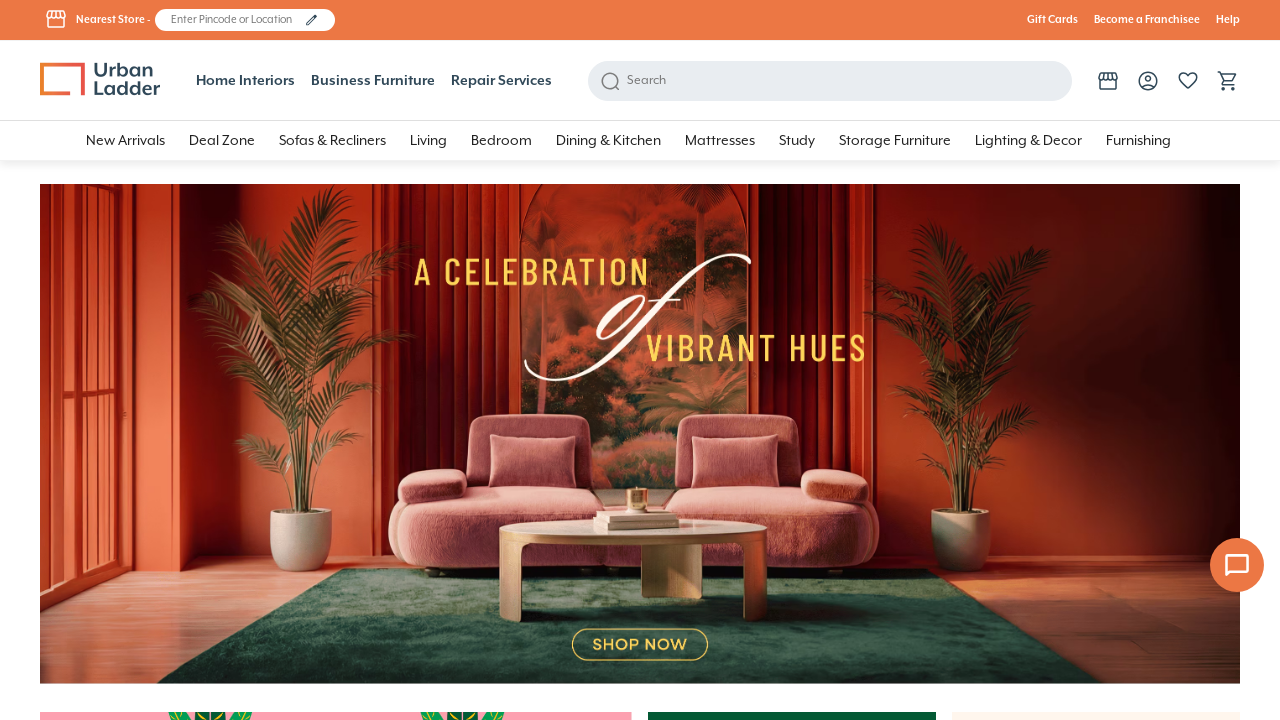

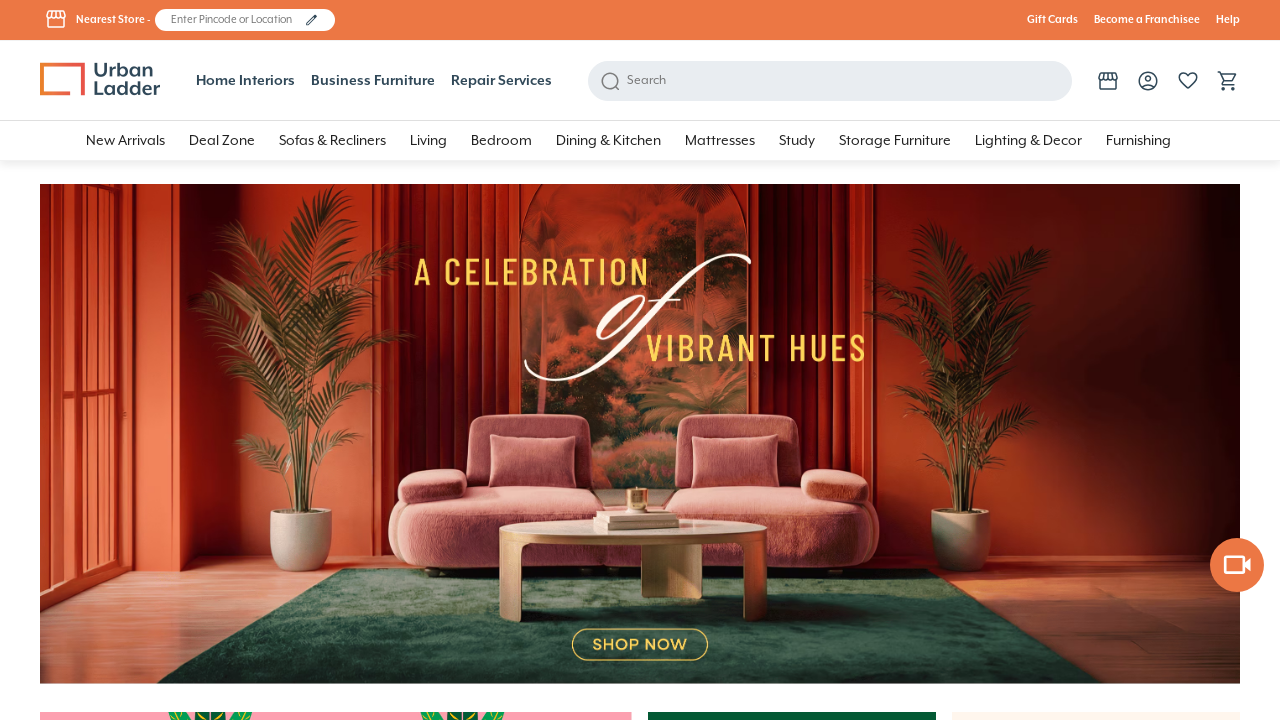